Tests unchecking functionality by unchecking a pre-checked checkbox

Starting URL: https://the-internet.herokuapp.com/checkboxes

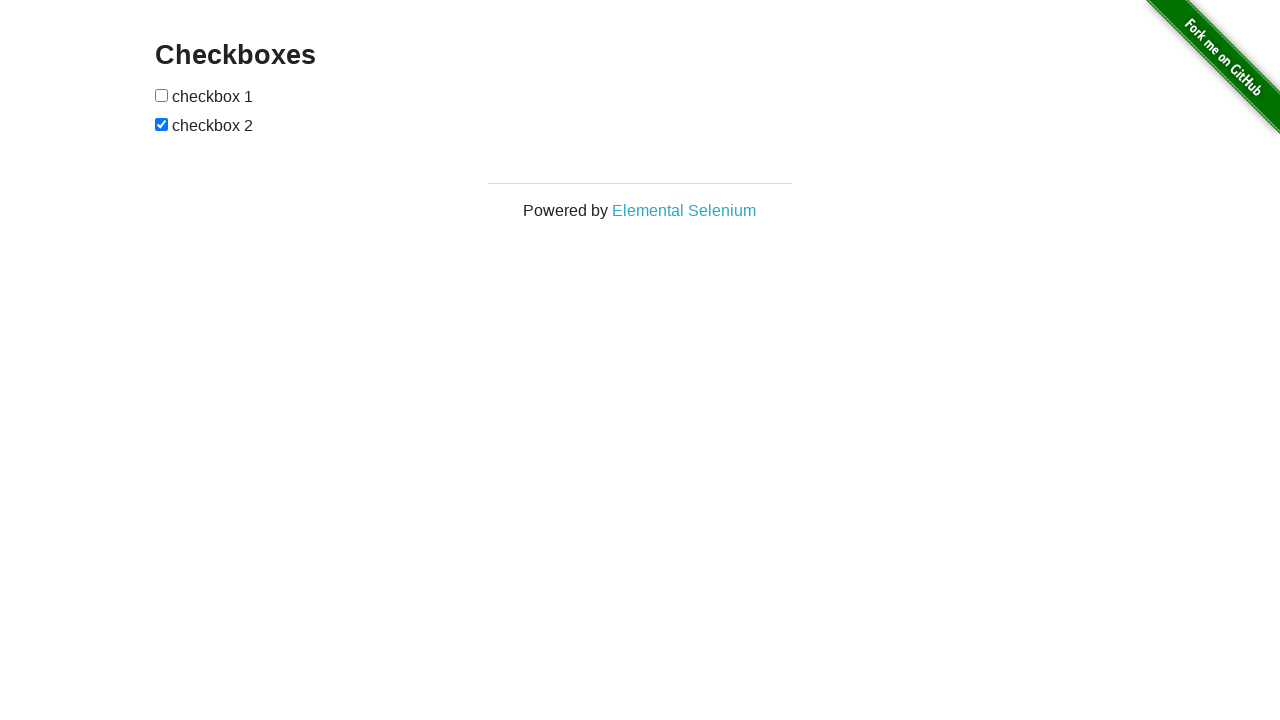

Unchecked the pre-checked checkbox at (162, 124) on input[type="checkbox"]:checked
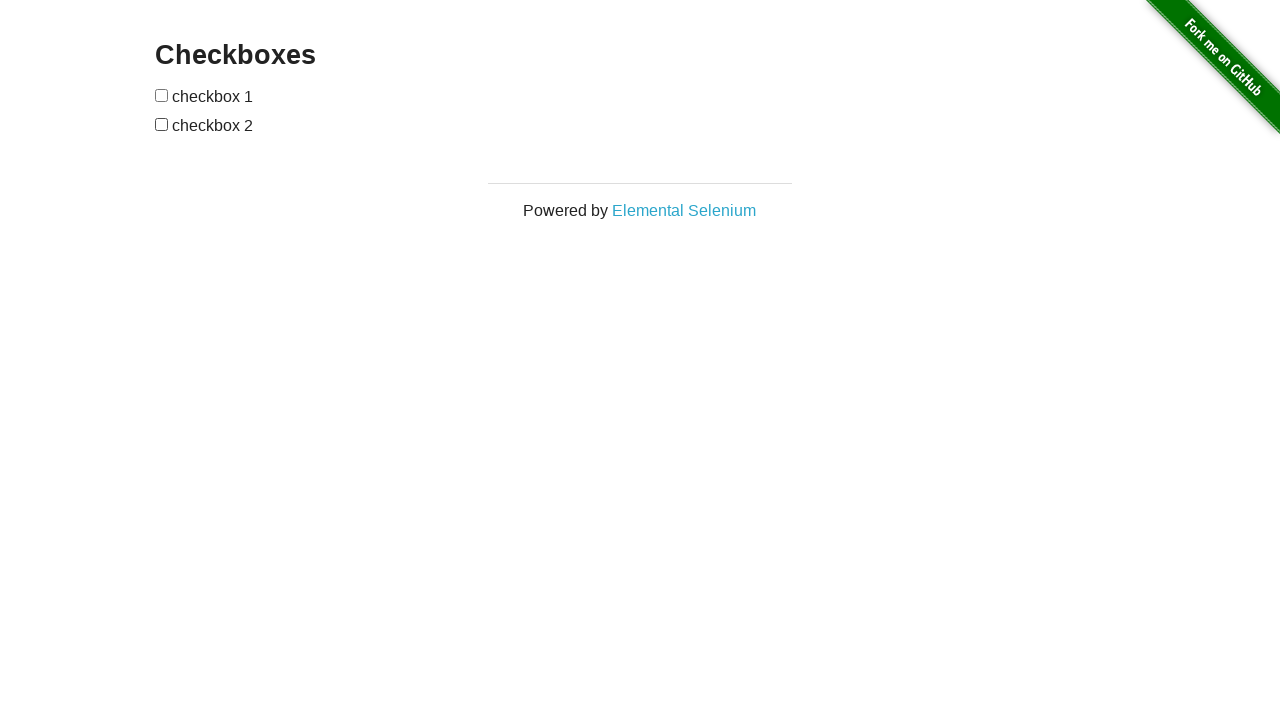

Verified that the checkbox is now unchecked
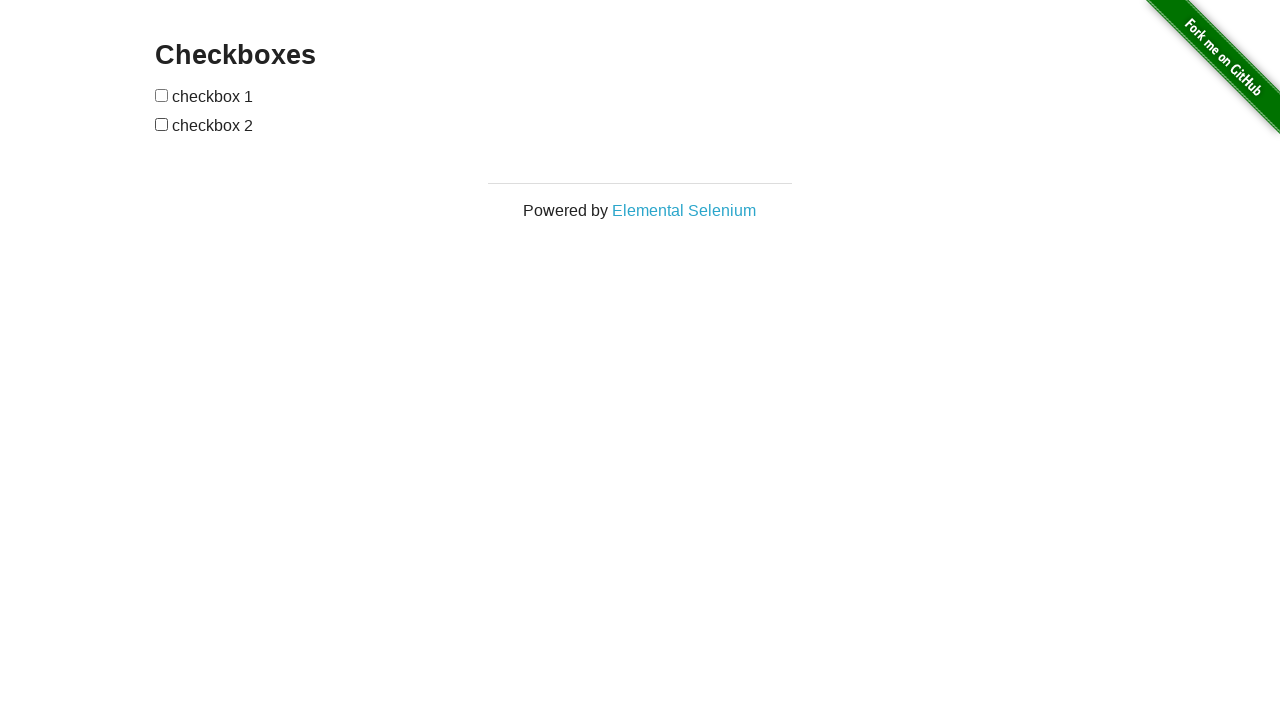

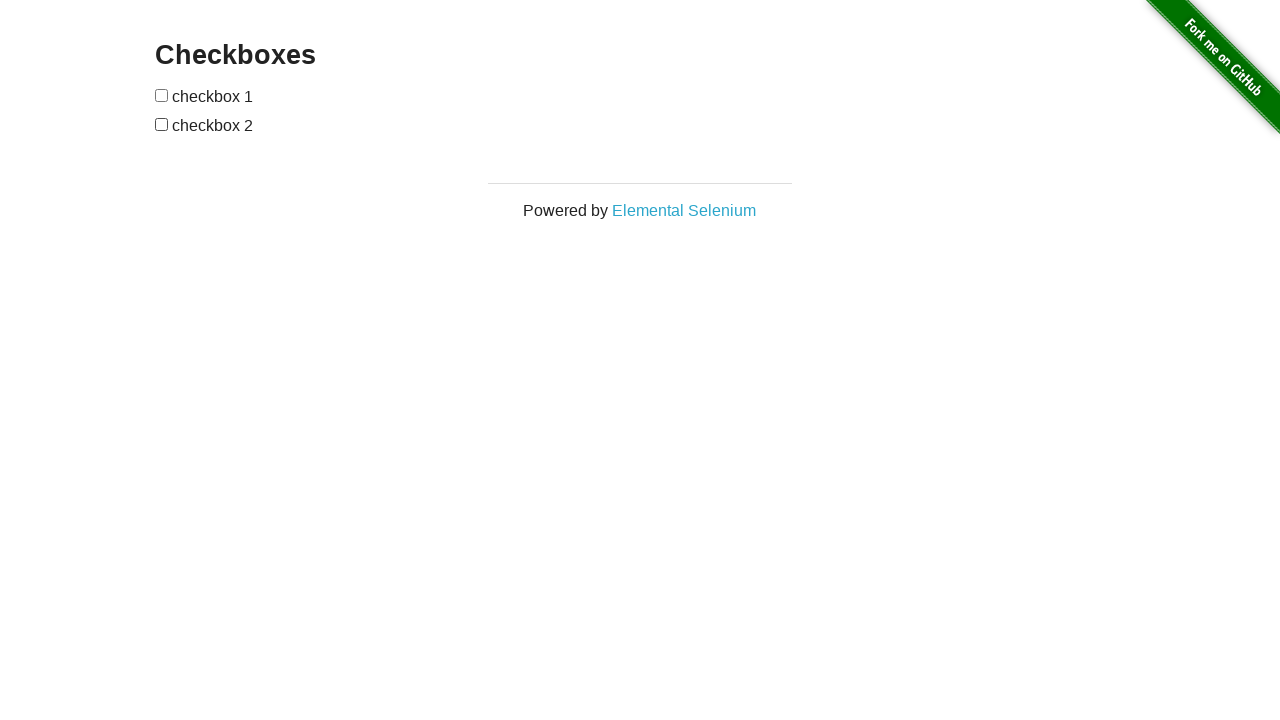